Opens a new browser tab and verifies the sample page content

Starting URL: https://demoqa.com/browser-windows

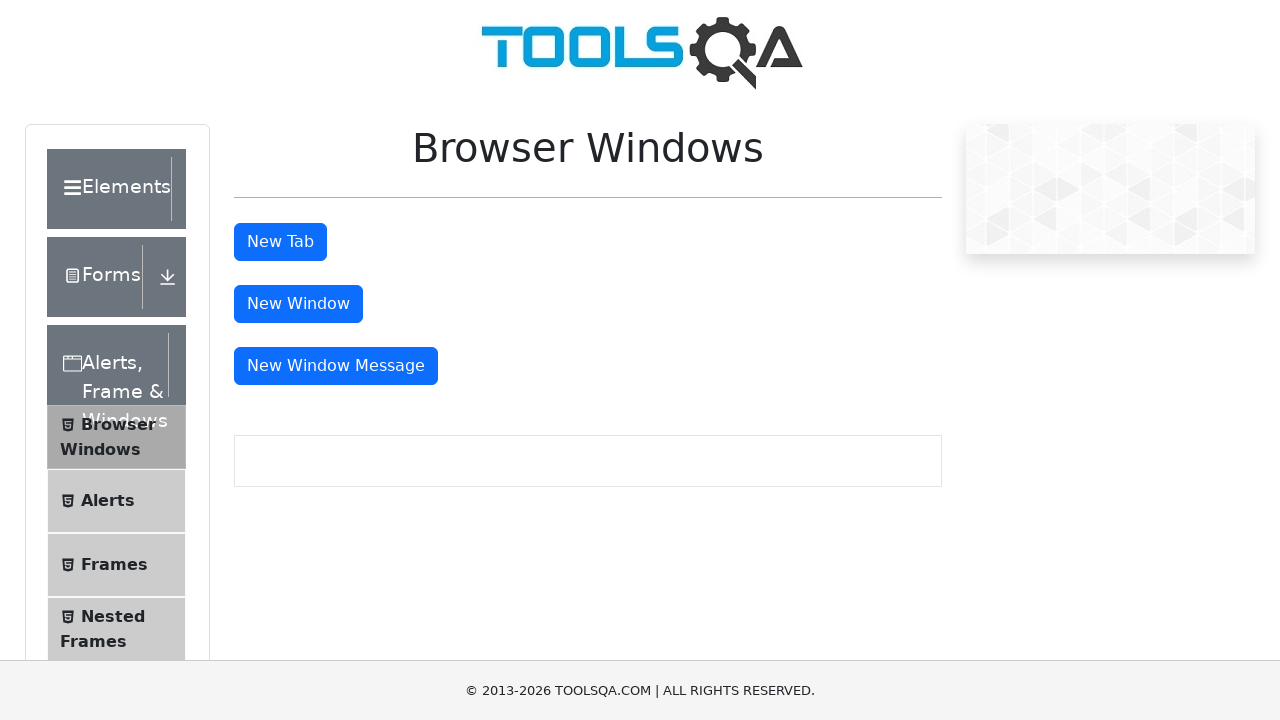

Clicked button to open new tab at (280, 242) on #tabButton
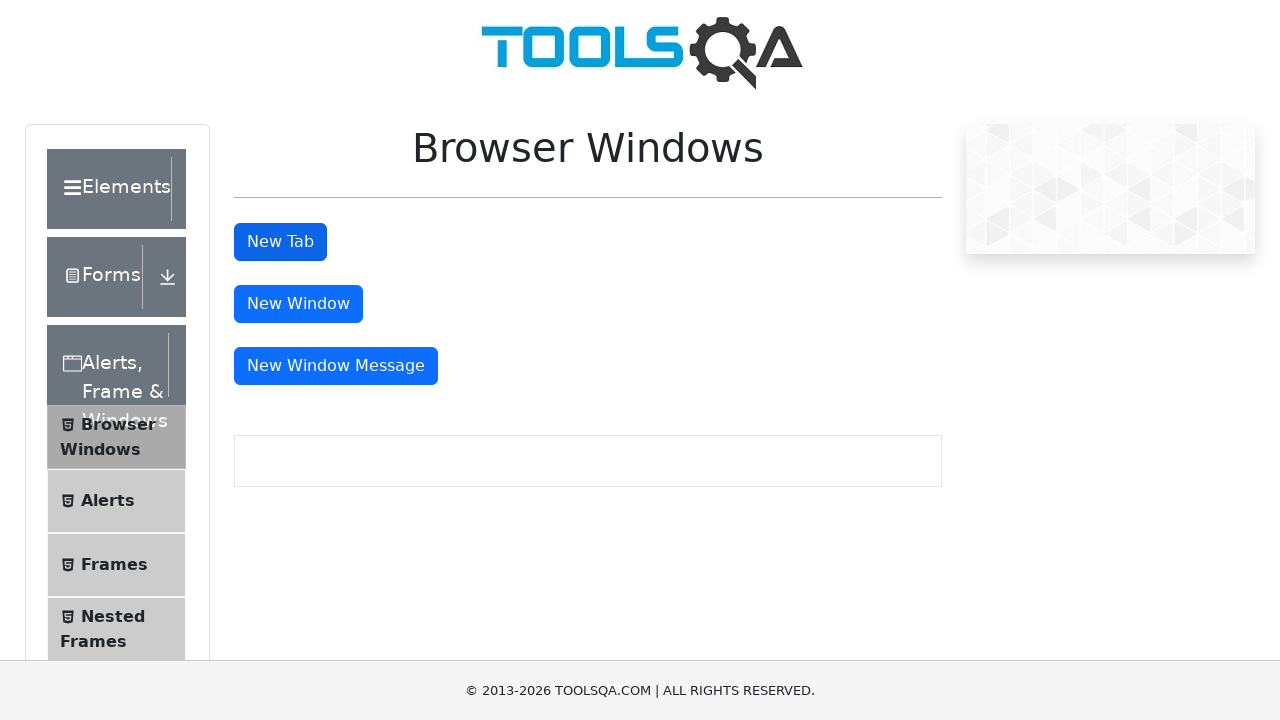

Retrieved list of open browser pages
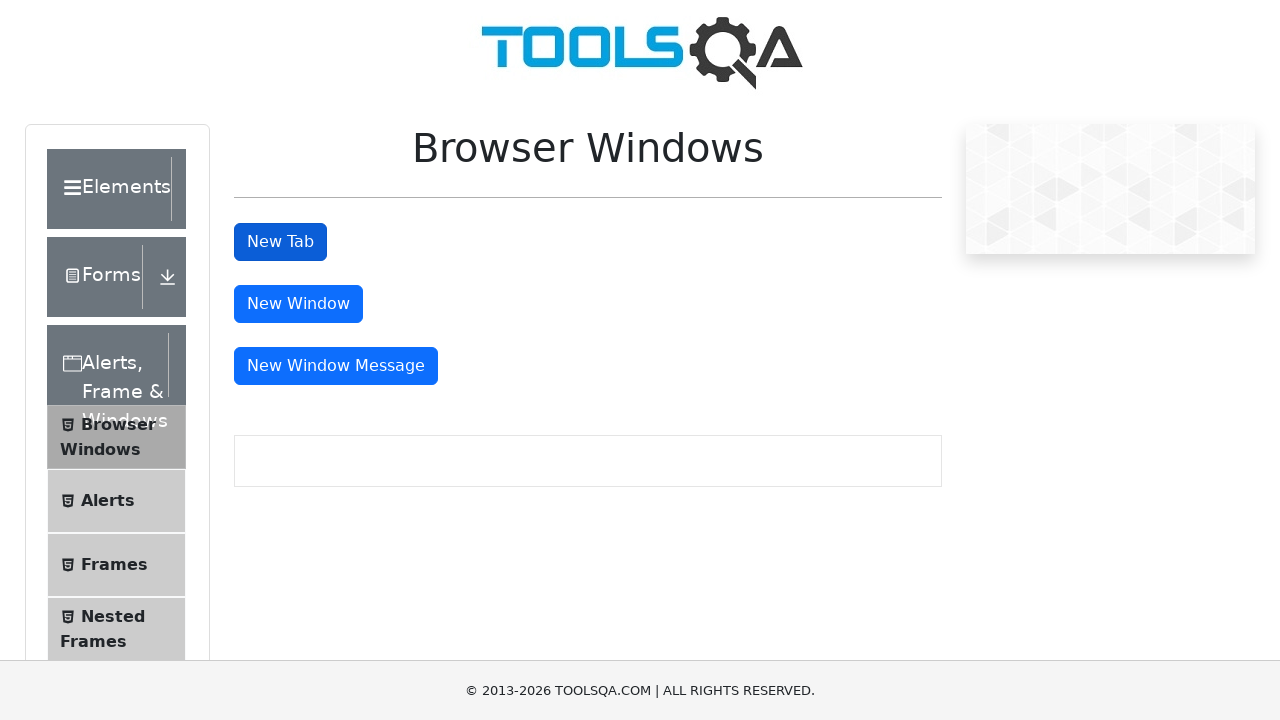

Switched to newly opened tab
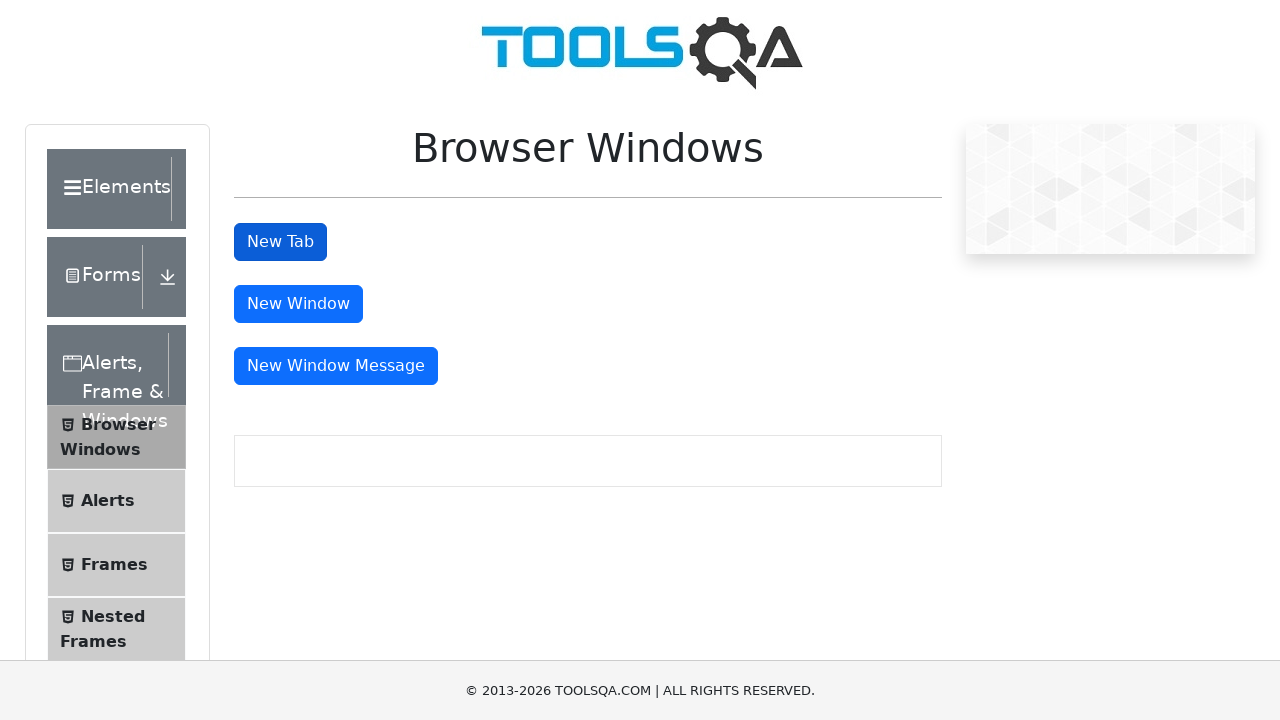

Verified sample page heading loaded in new tab
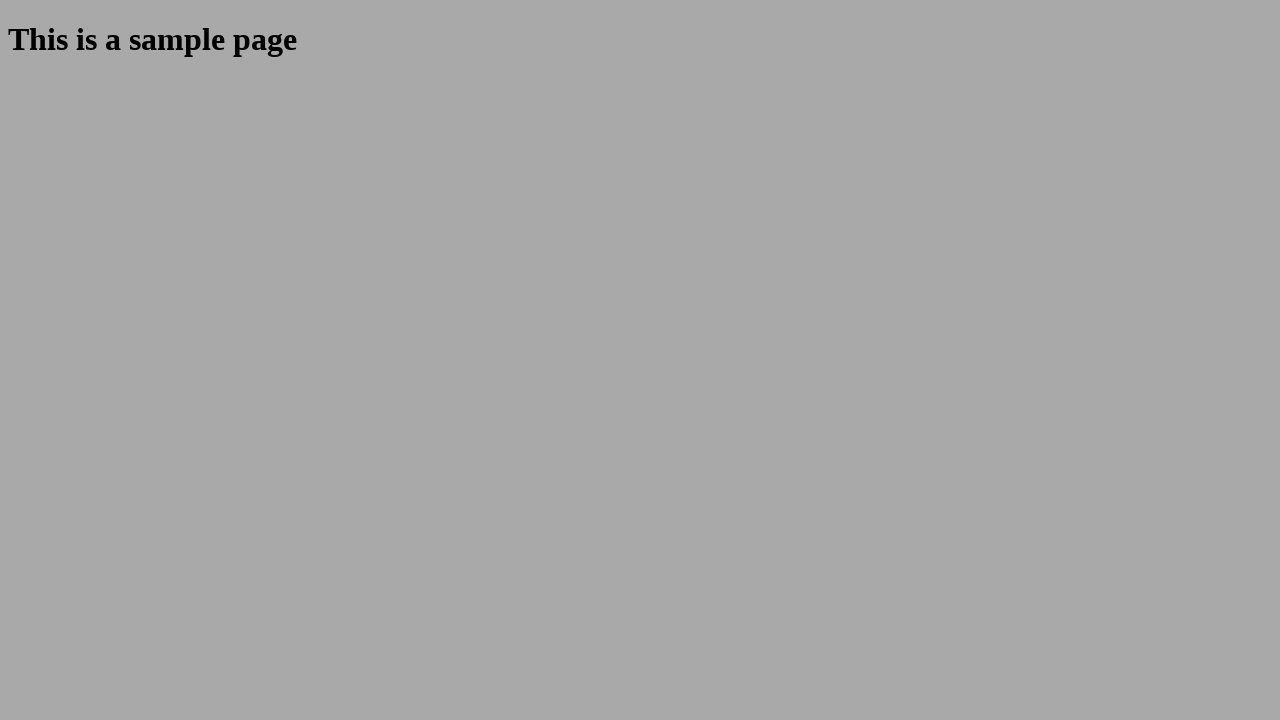

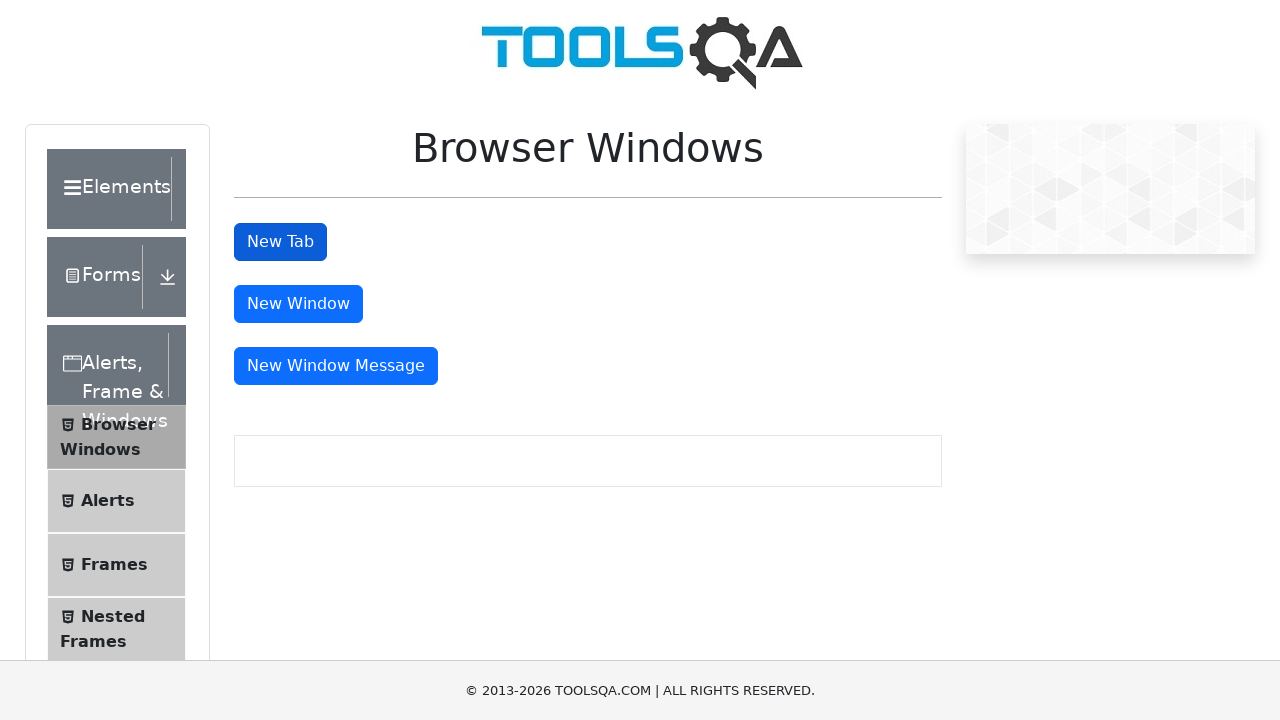